Tests checkbox functionality by verifying initial states of checkboxes and clicking to toggle their selection status

Starting URL: http://the-internet.herokuapp.com/checkboxes

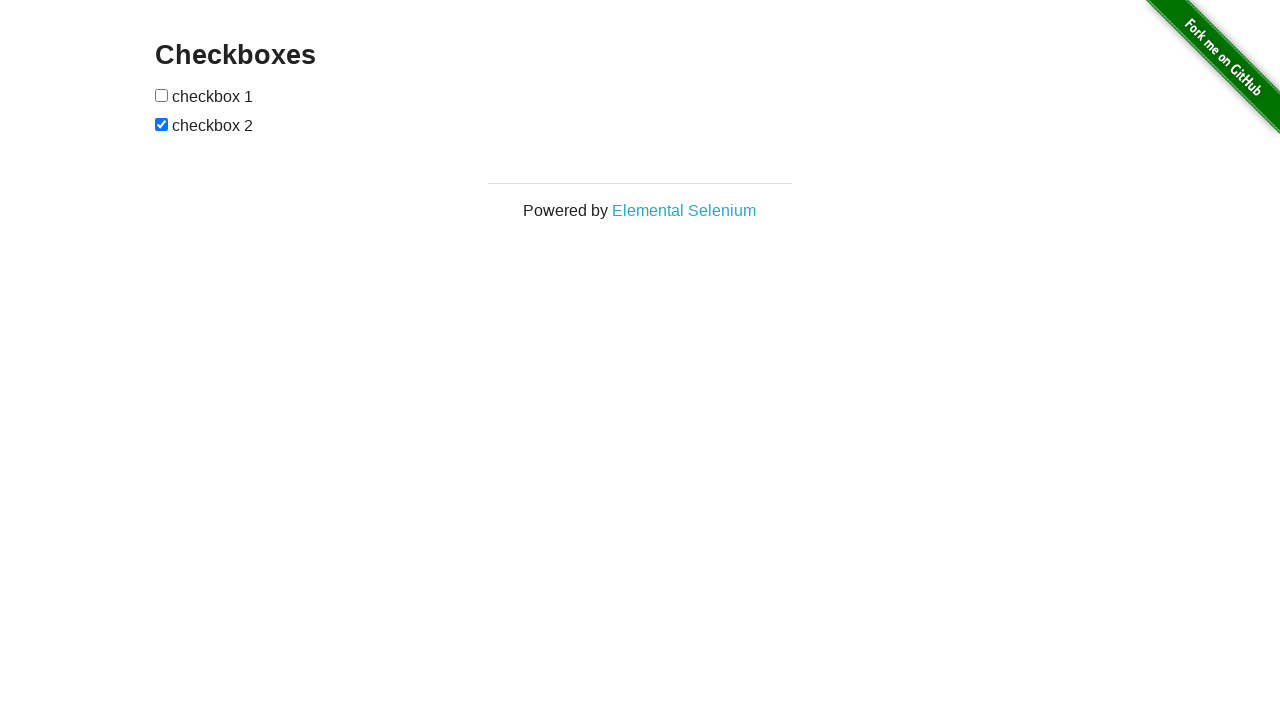

Waited for checkboxes to be visible
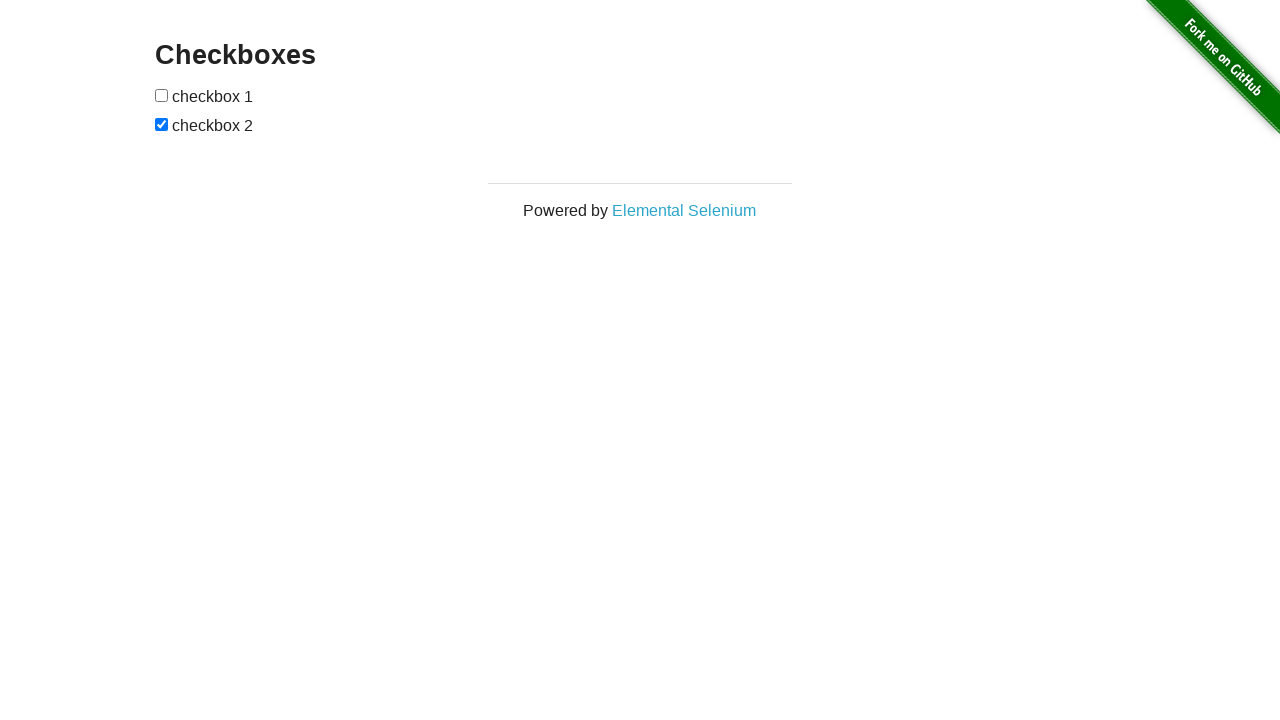

Located first checkbox element
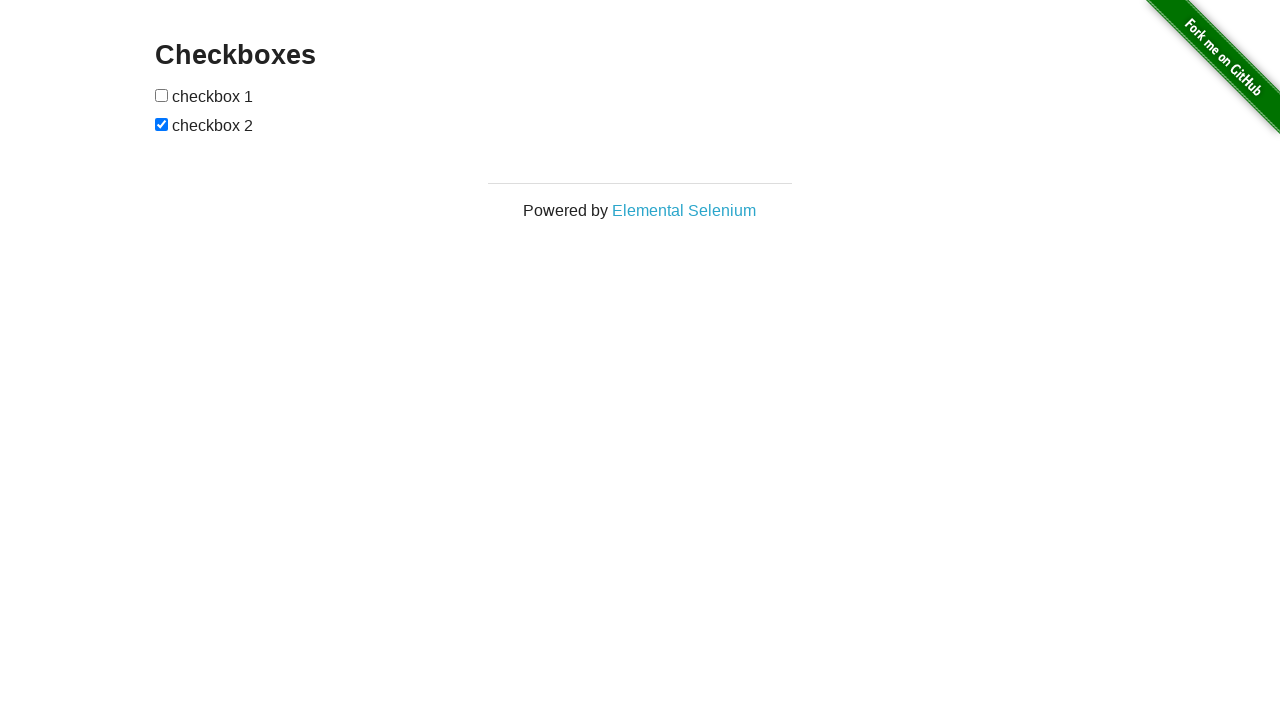

Verified checkbox 1 is not selected by default
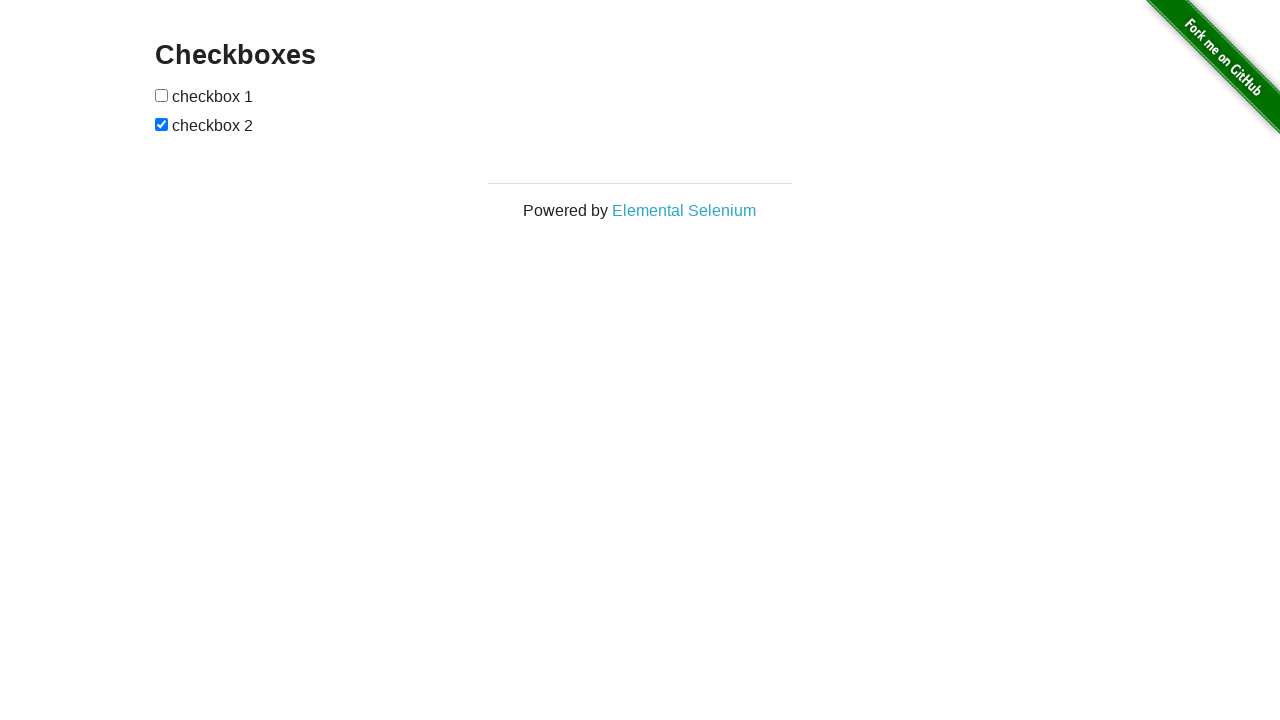

Located second checkbox element
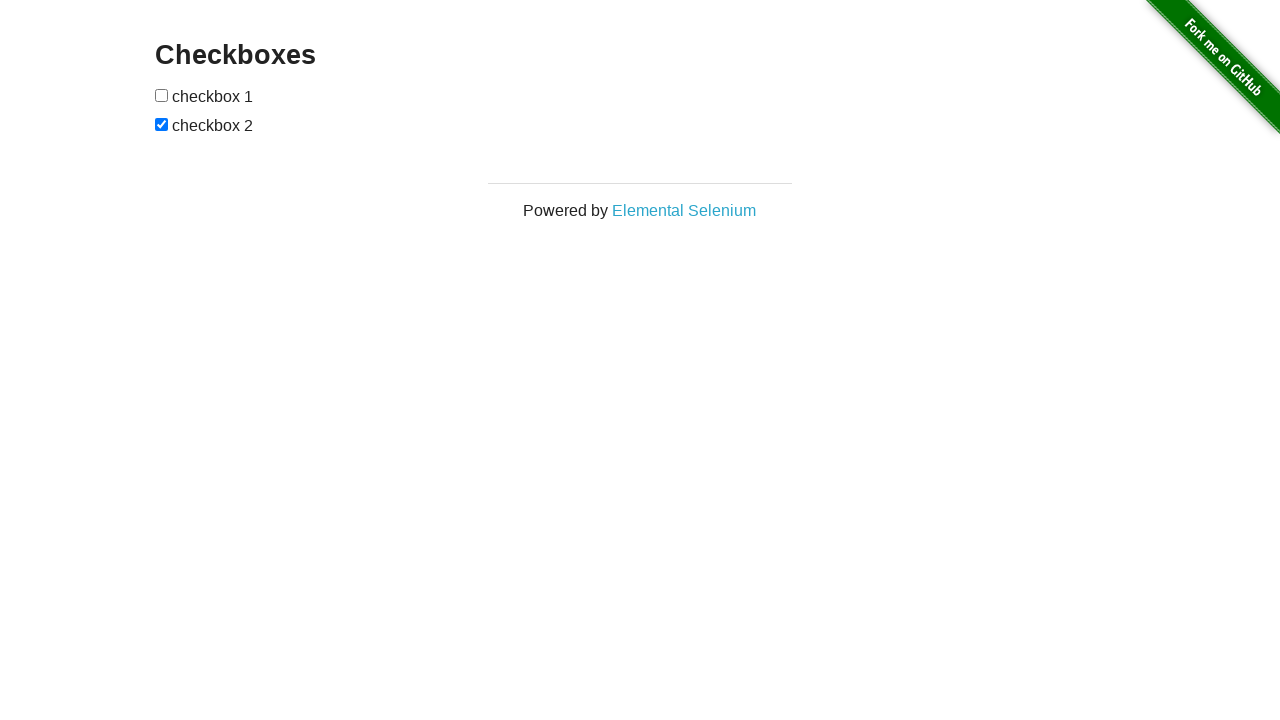

Verified checkbox 2 is selected by default
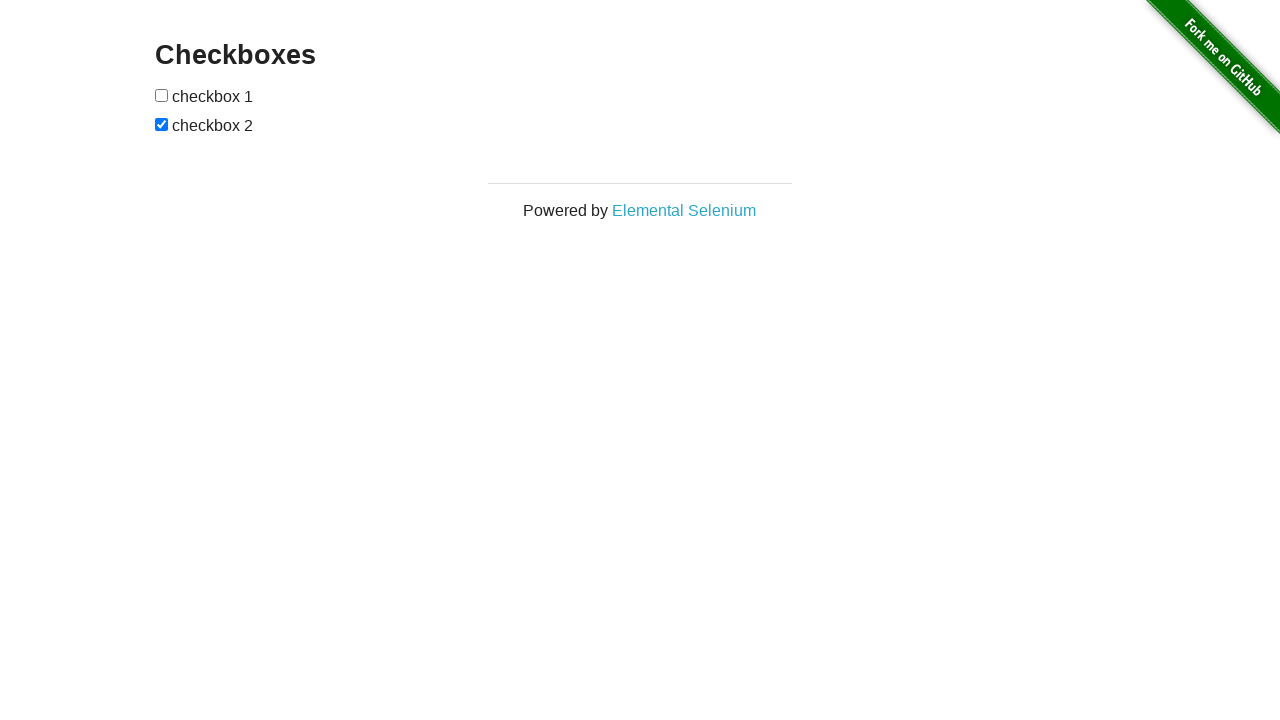

Clicked checkbox 1 to select it at (162, 95) on input[type='checkbox'] >> nth=0
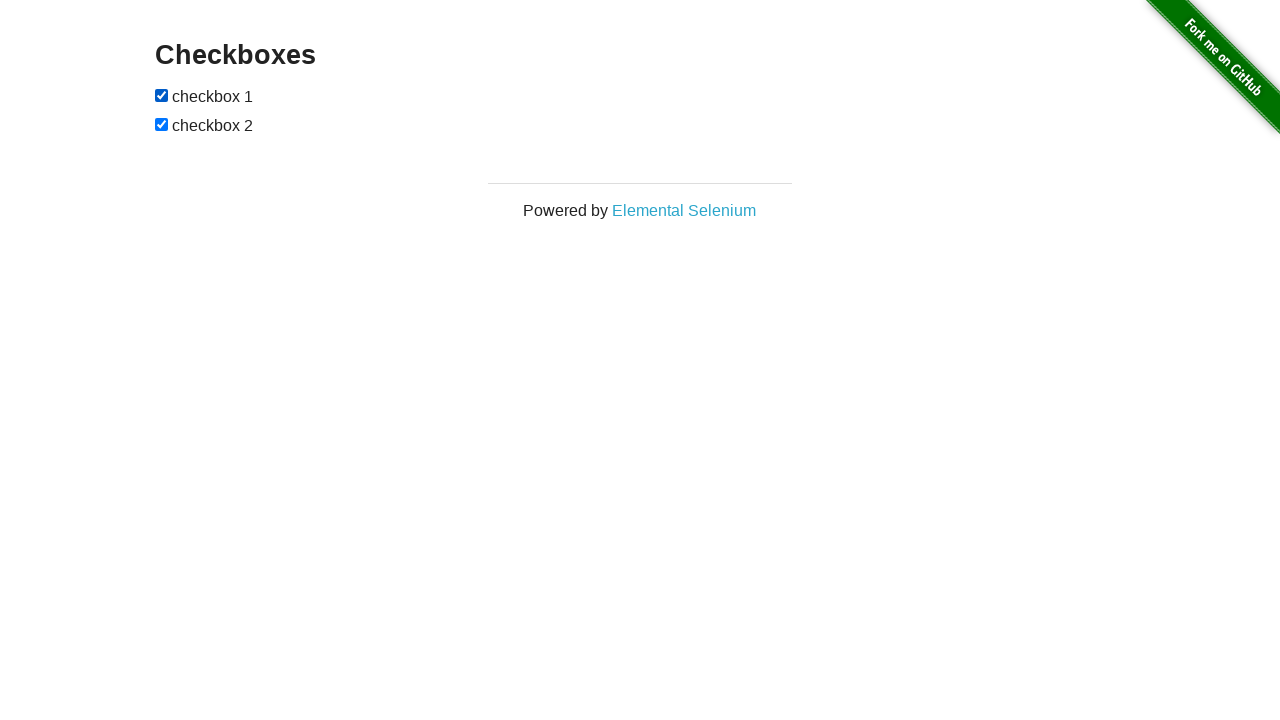

Clicked checkbox 2 to deselect it at (162, 124) on input[type='checkbox'] >> nth=1
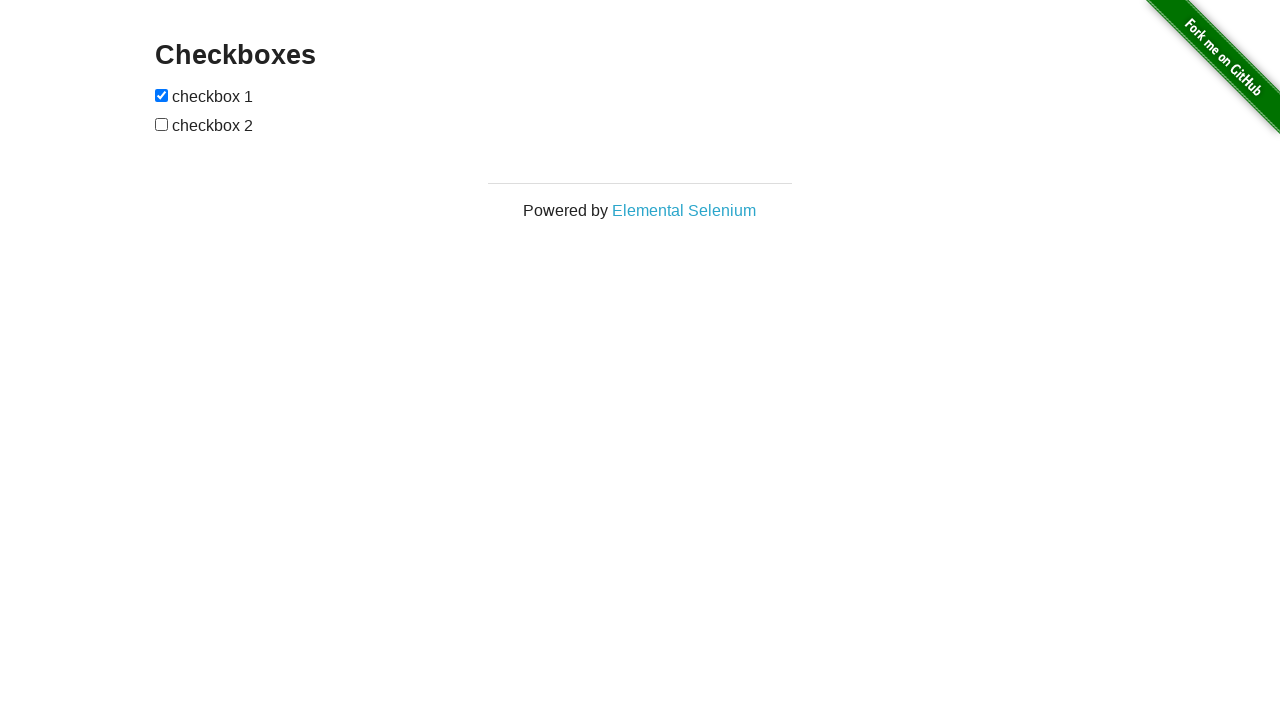

Verified checkbox 1 is now selected
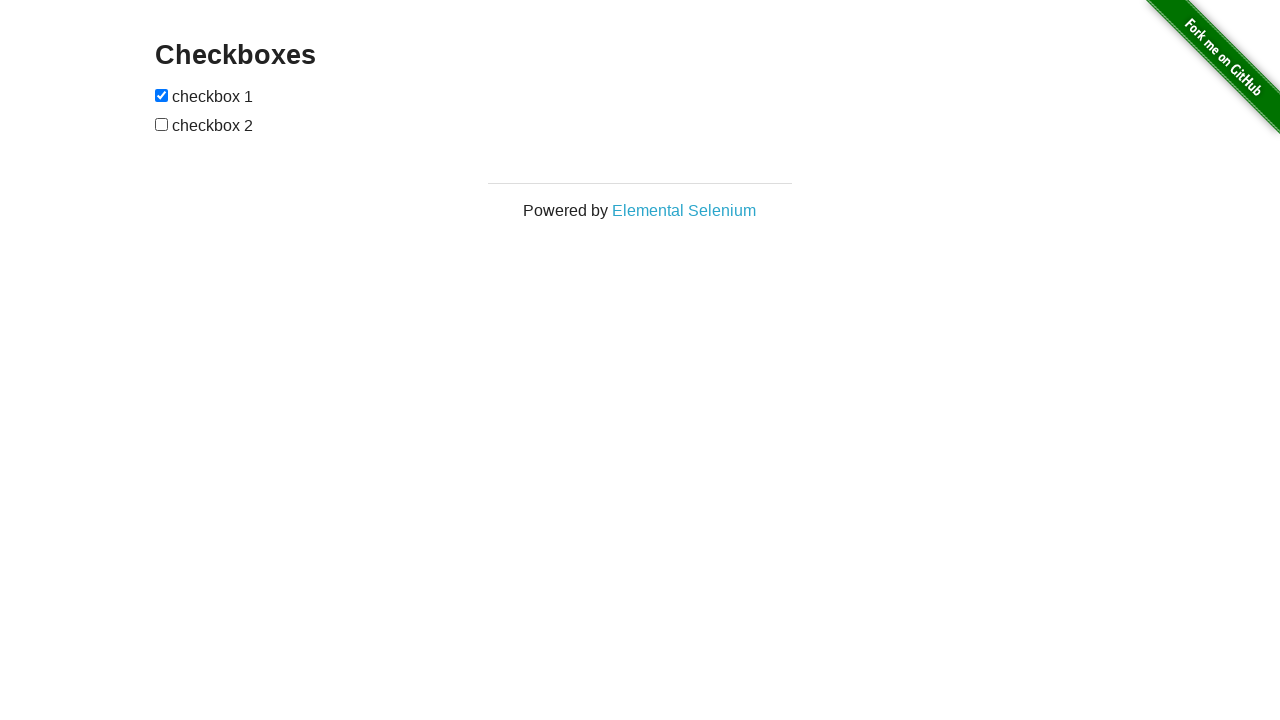

Verified checkbox 2 is now deselected
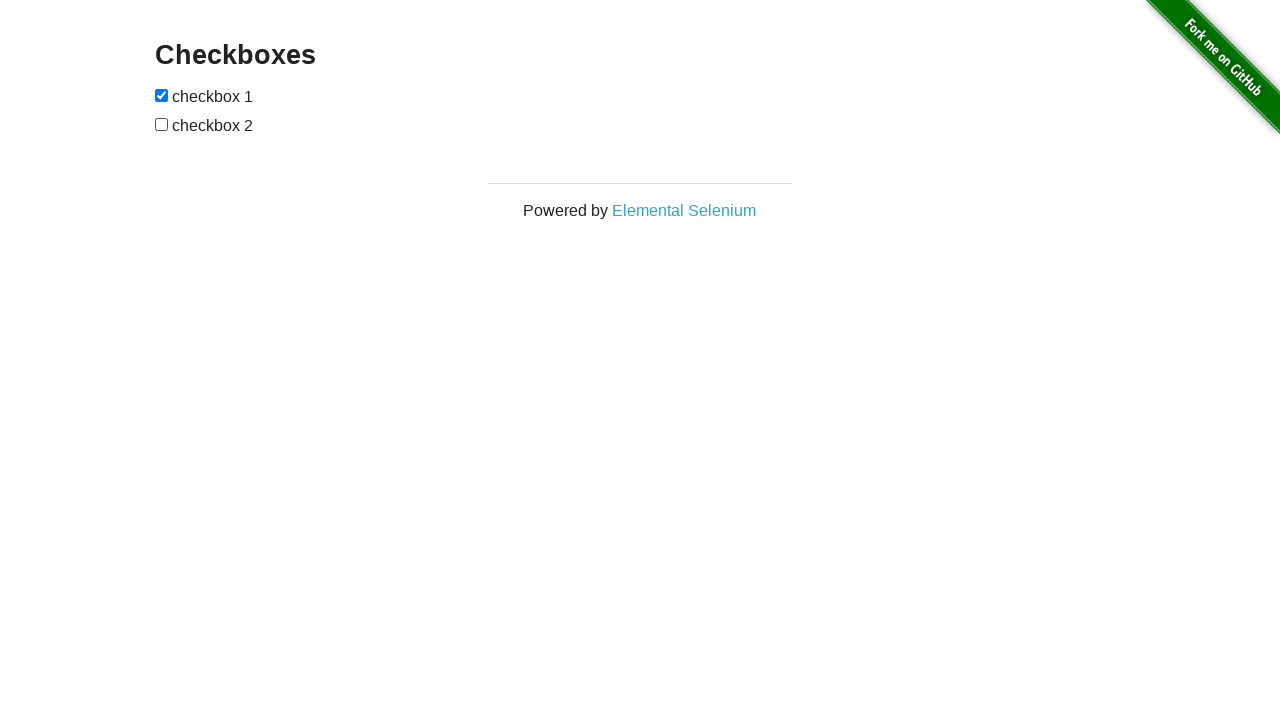

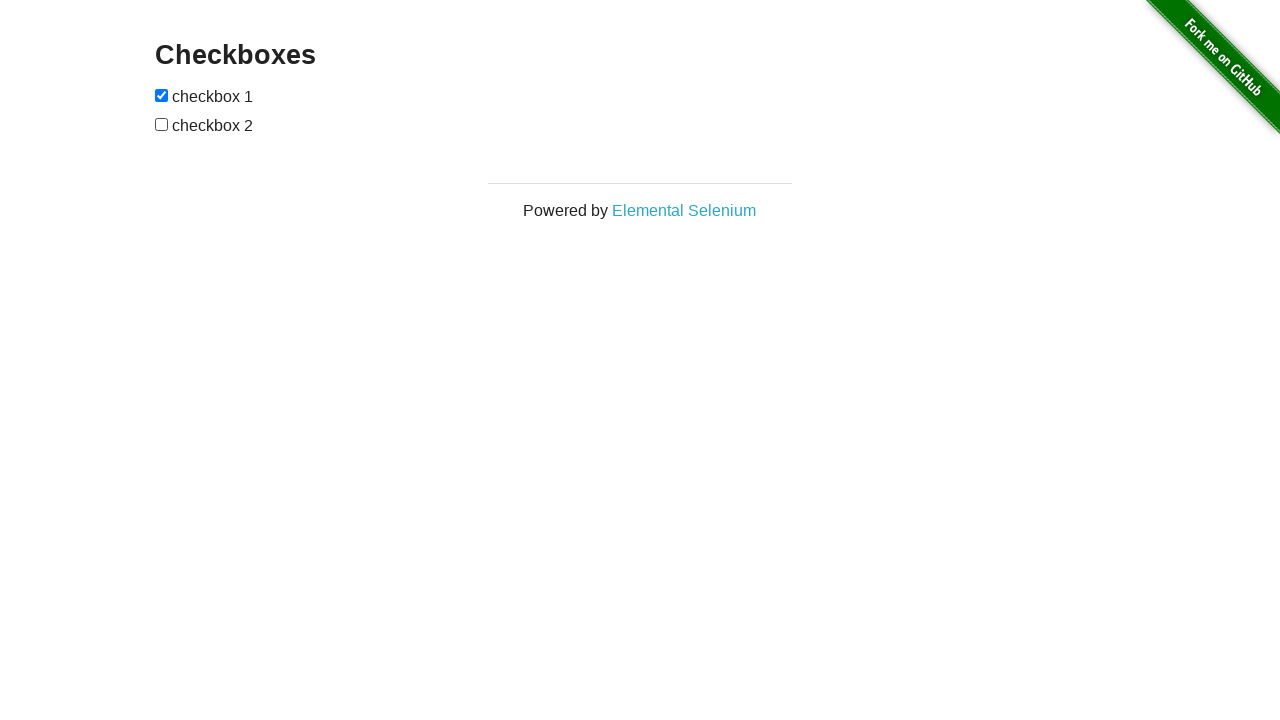